Tests multi-select dropdown operations by selecting and deselecting options using different methods (by index, by value) and verifying the multi-select functionality on a demo QA page.

Starting URL: https://demoqa.com/select-menu

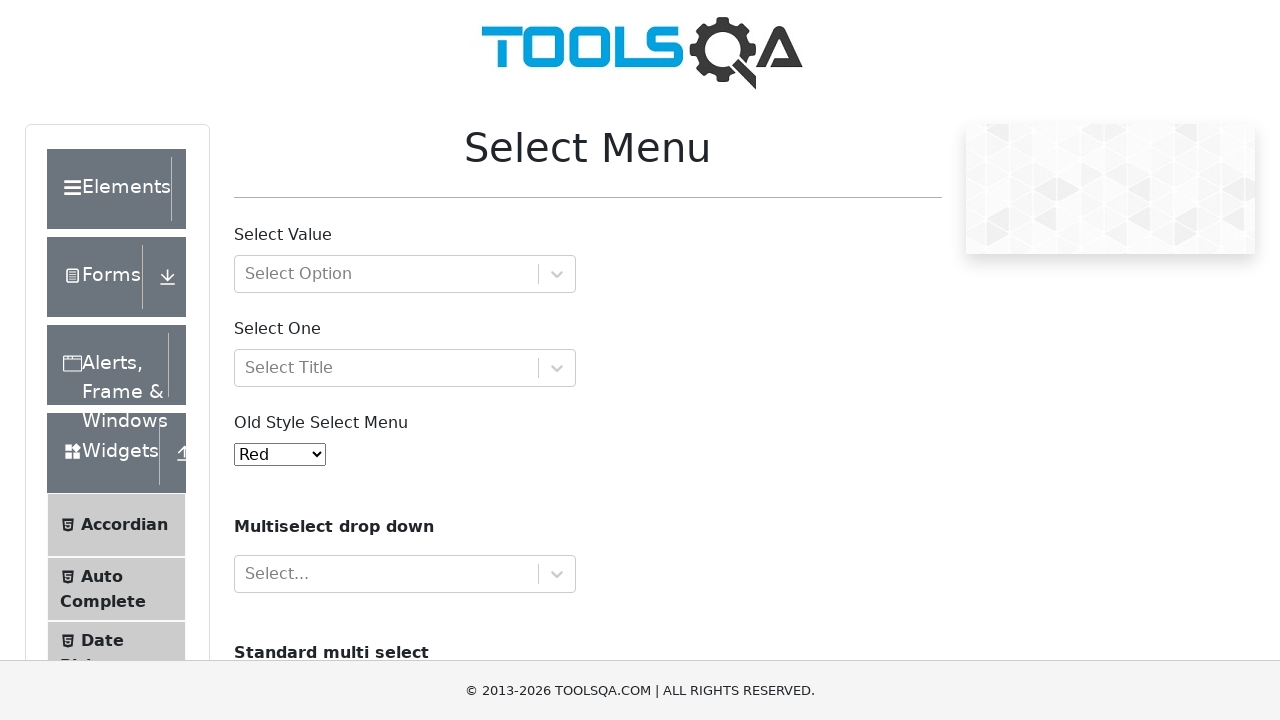

Scrolled multi-select element into view
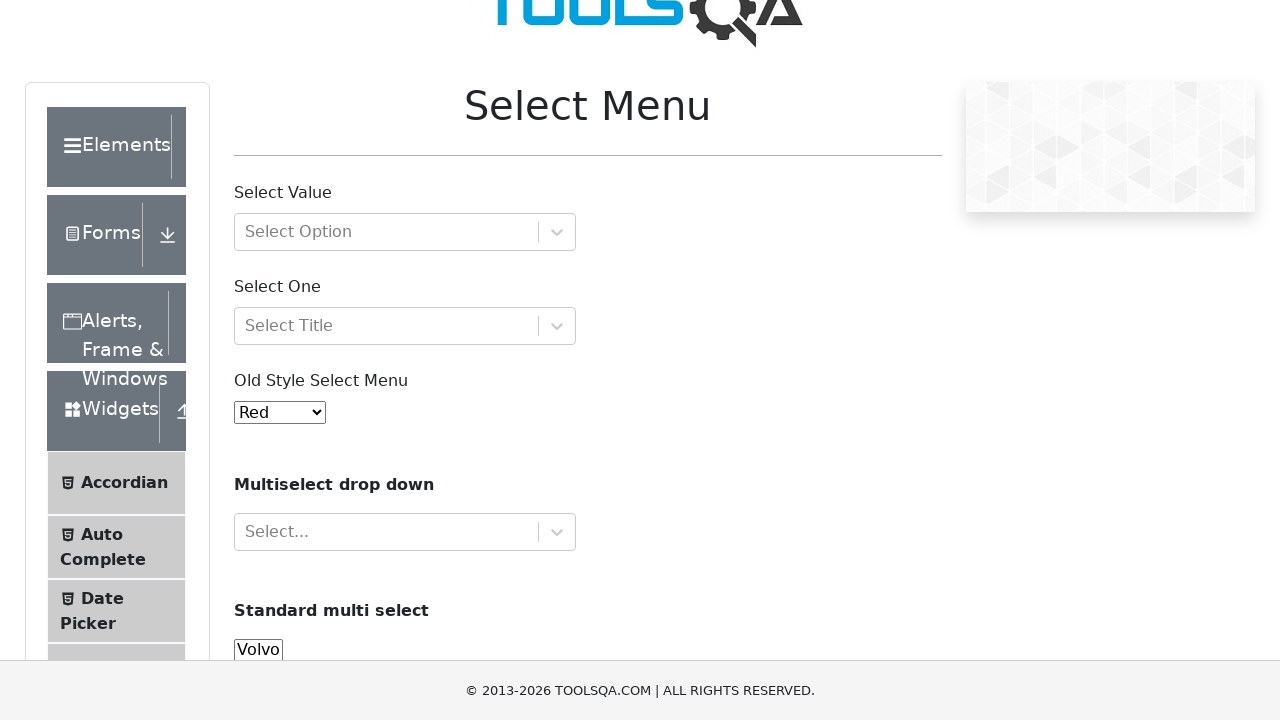

Verified multi-select element is visible
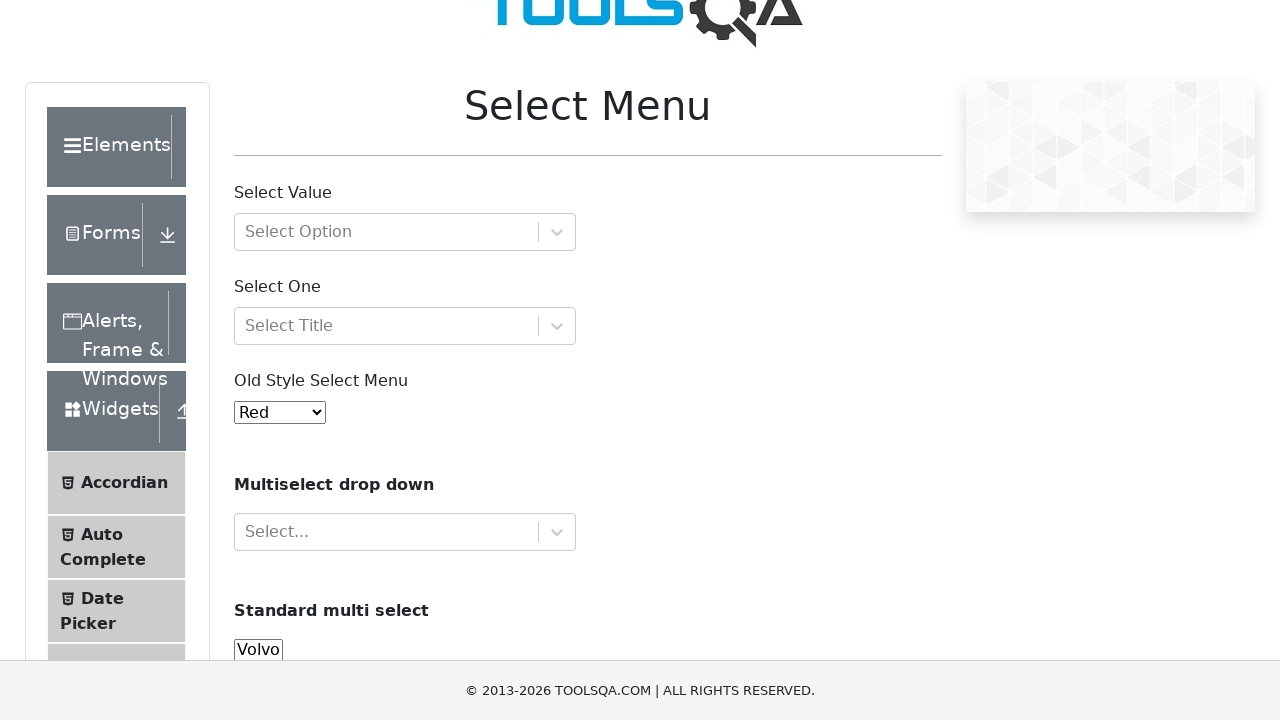

Selected 'Opel' using index 2 on #cars
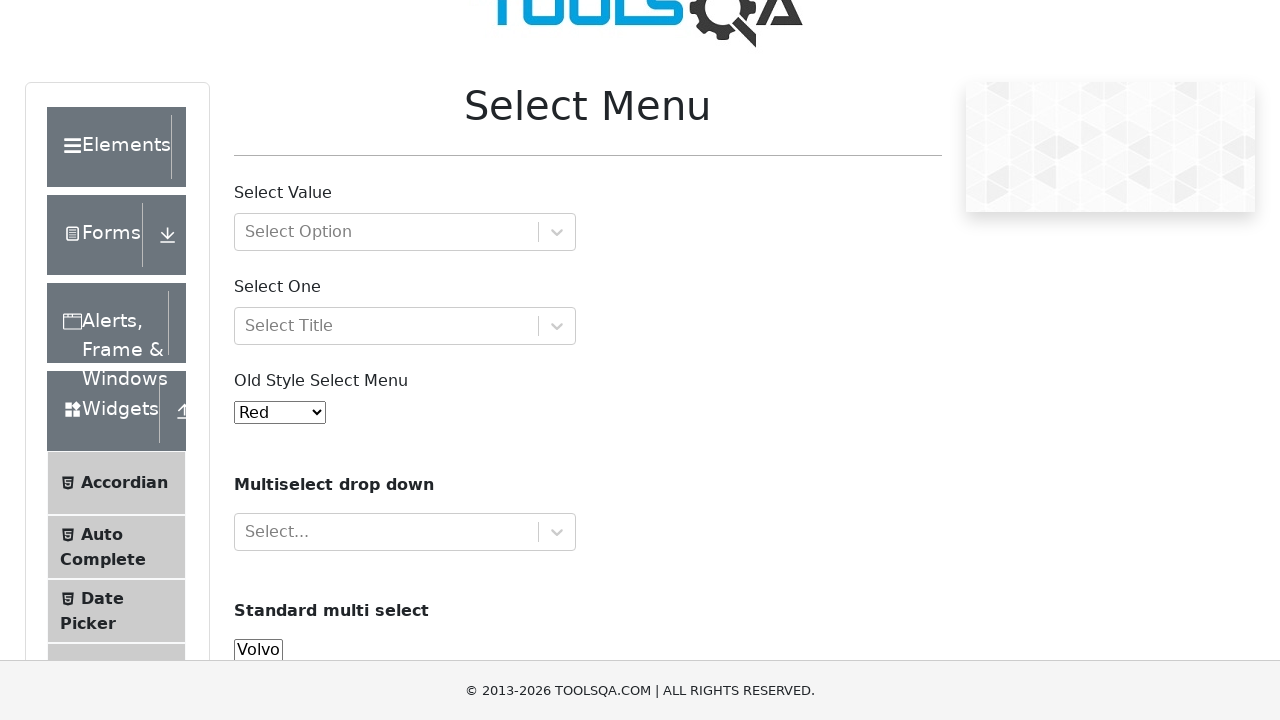

Waited 500ms for selection to register
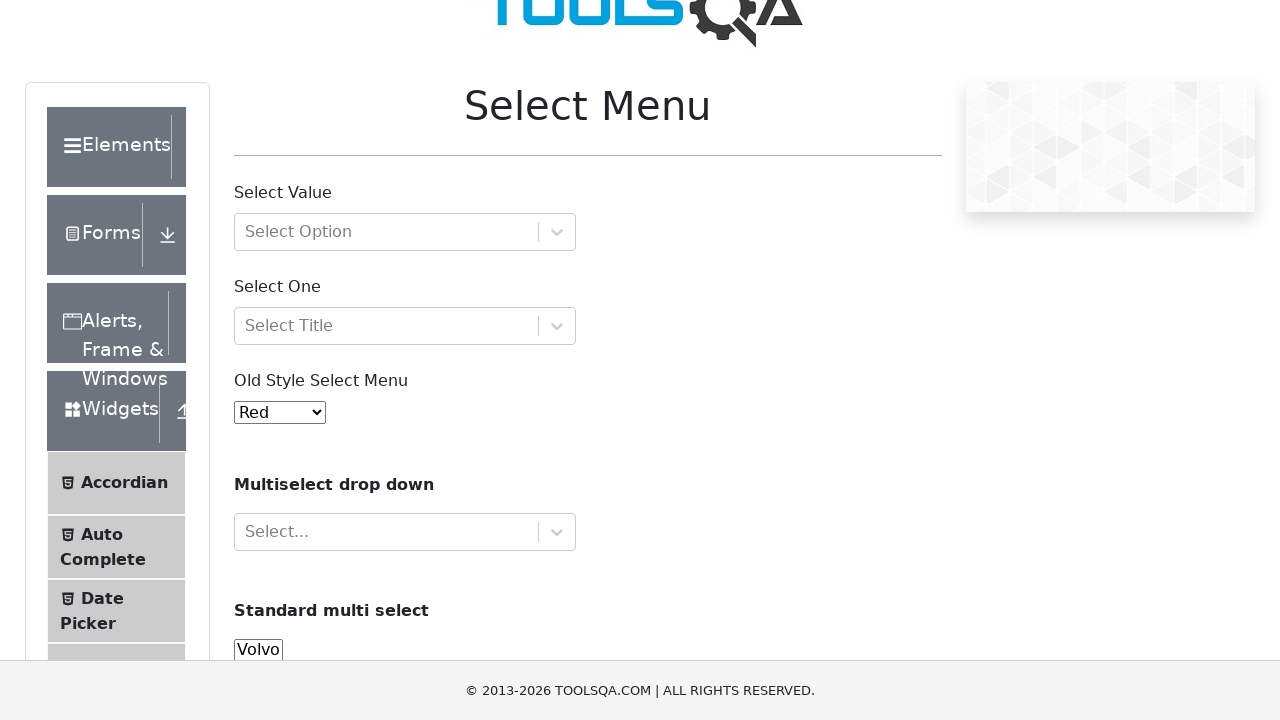

Deselected all options on #cars
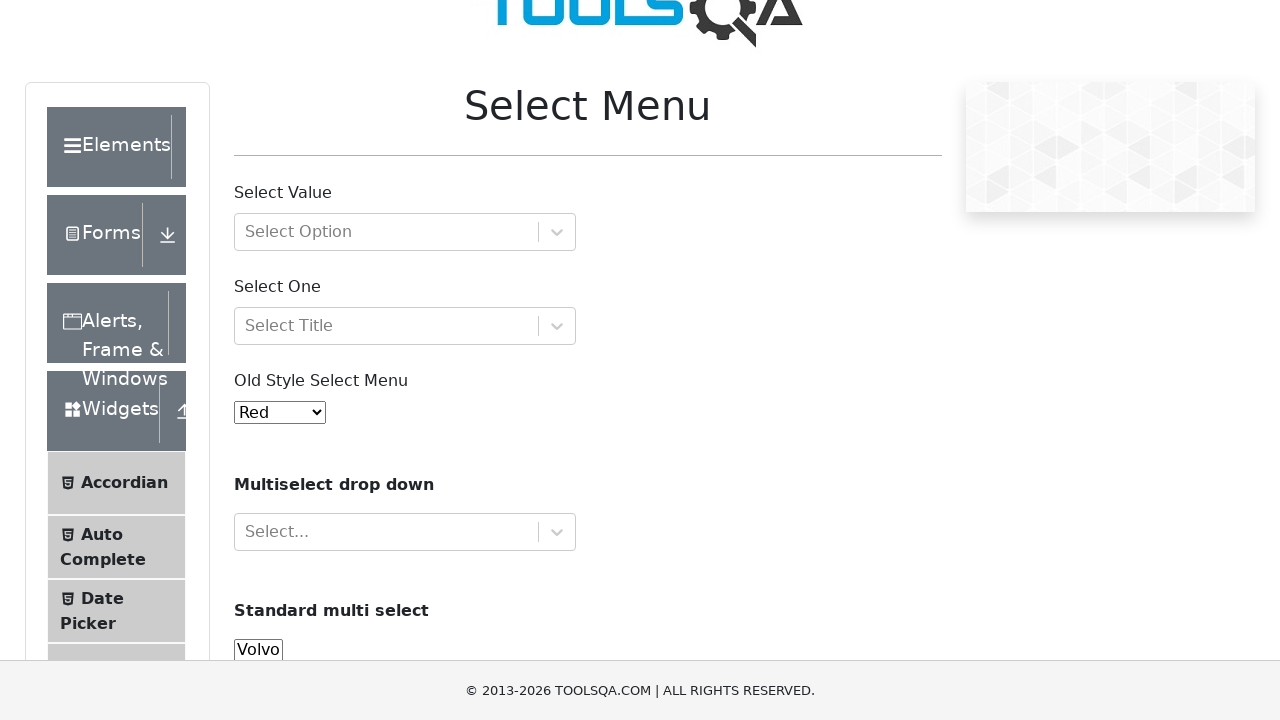

Waited 500ms for deselection to register
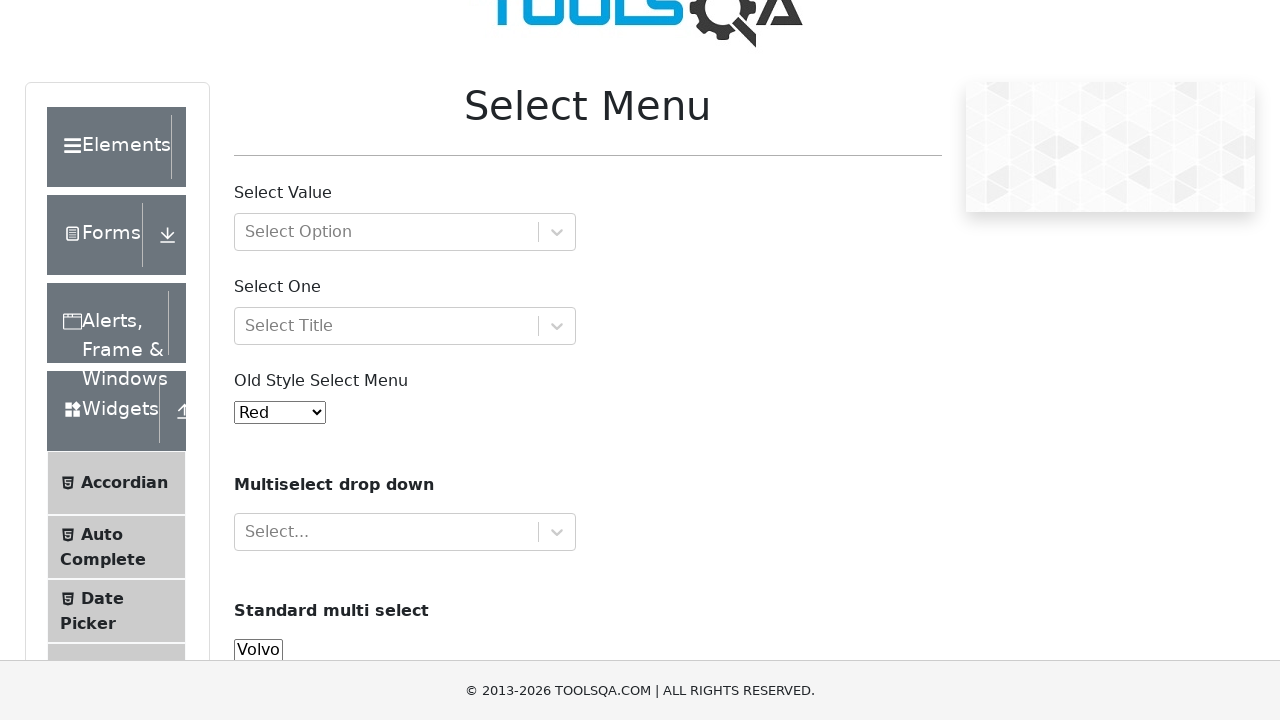

Selected 'Saab' using value 'saab' on #cars
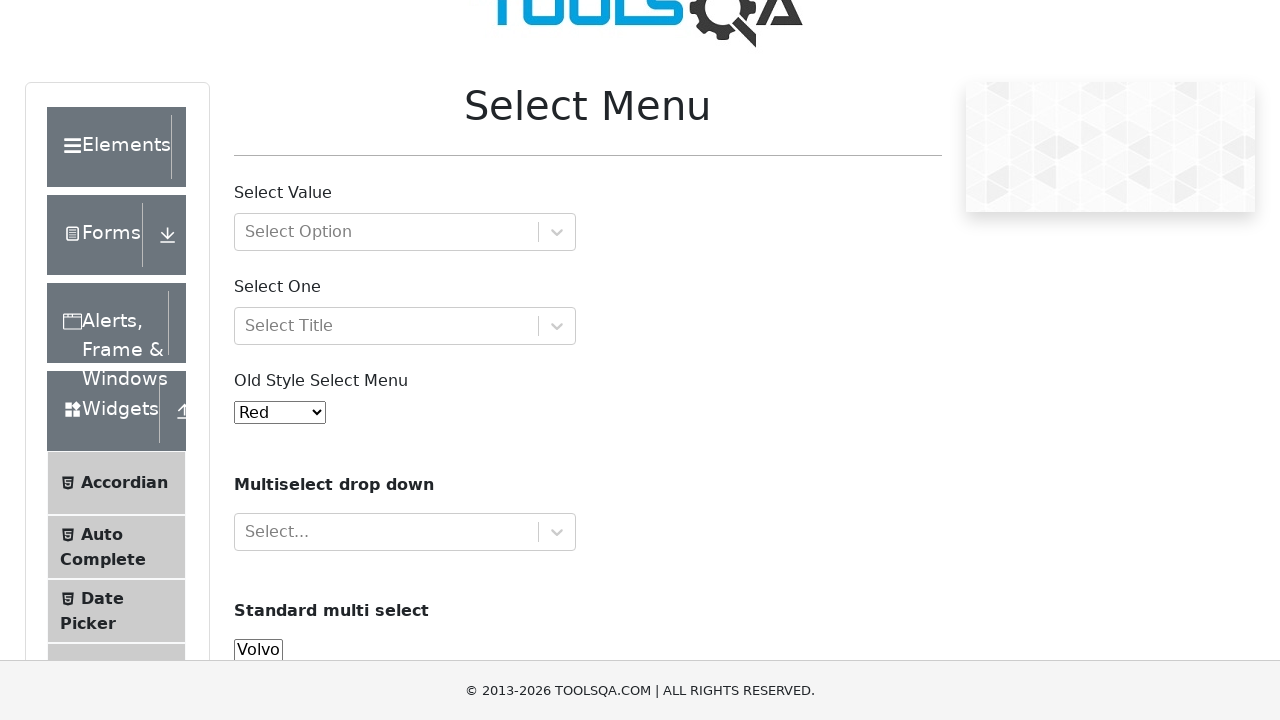

Waited 500ms for selection to register
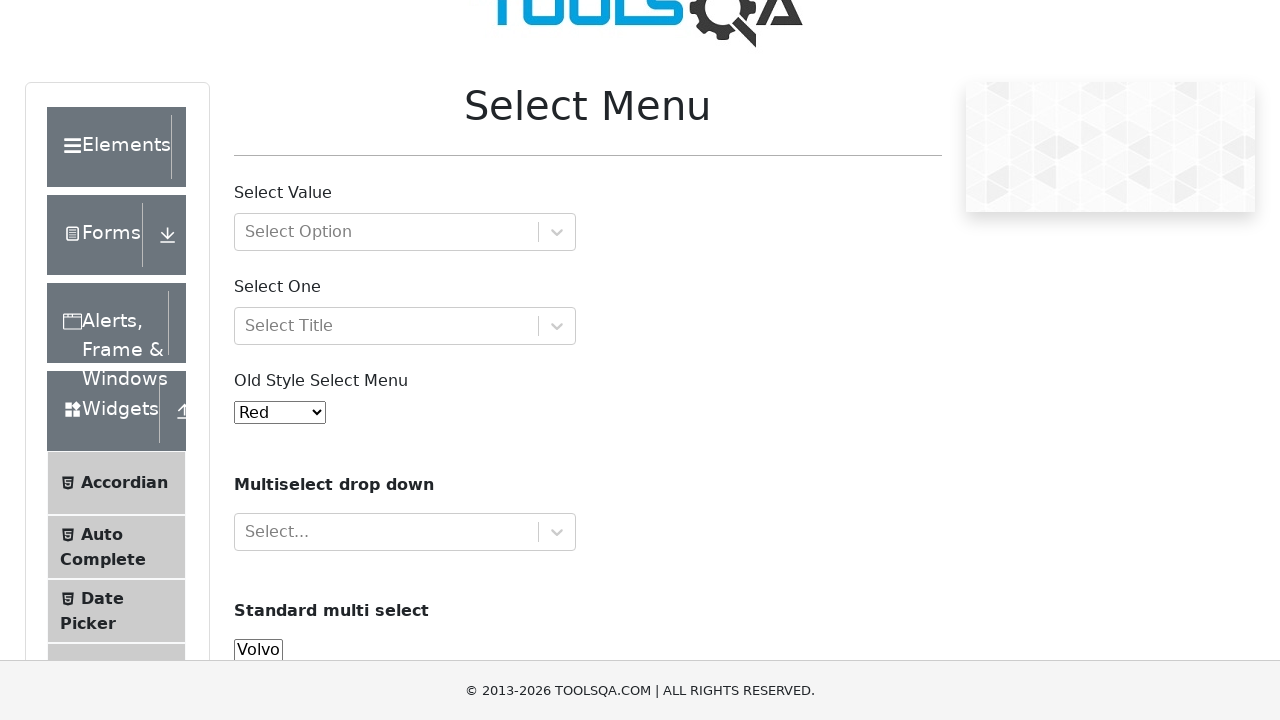

Deselected 'Saab' on #cars
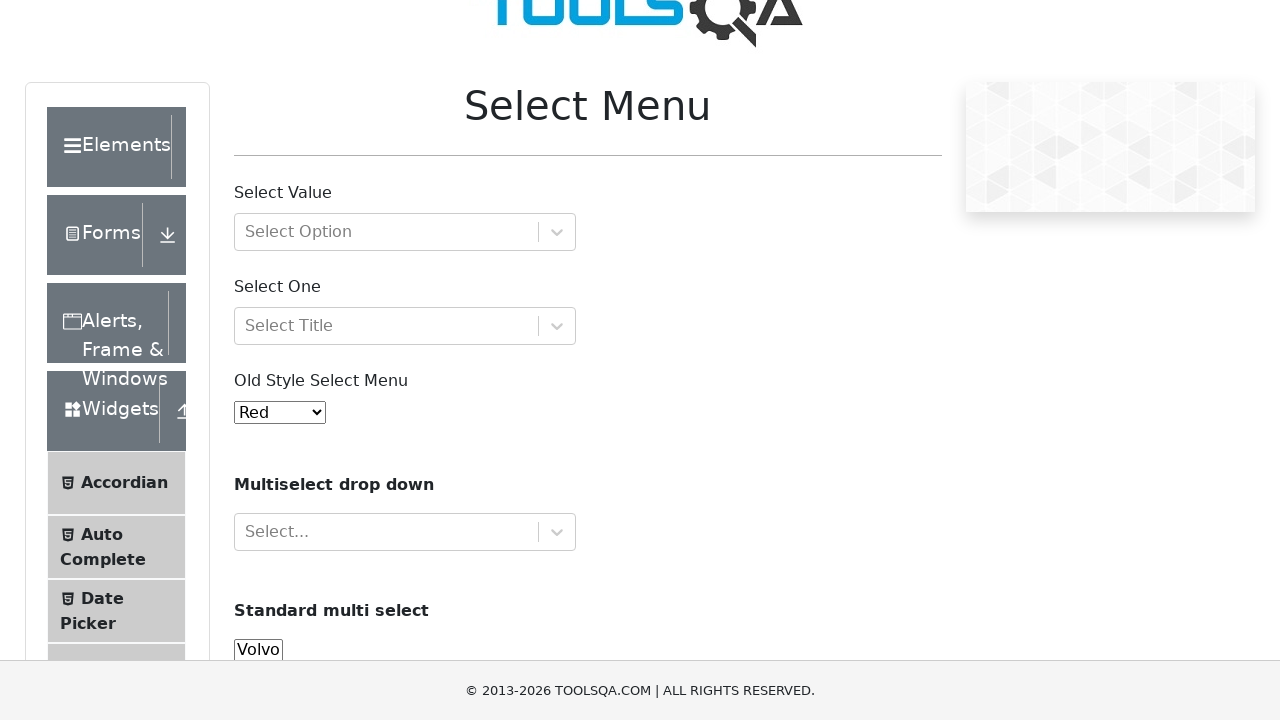

Waited 500ms for deselection to register
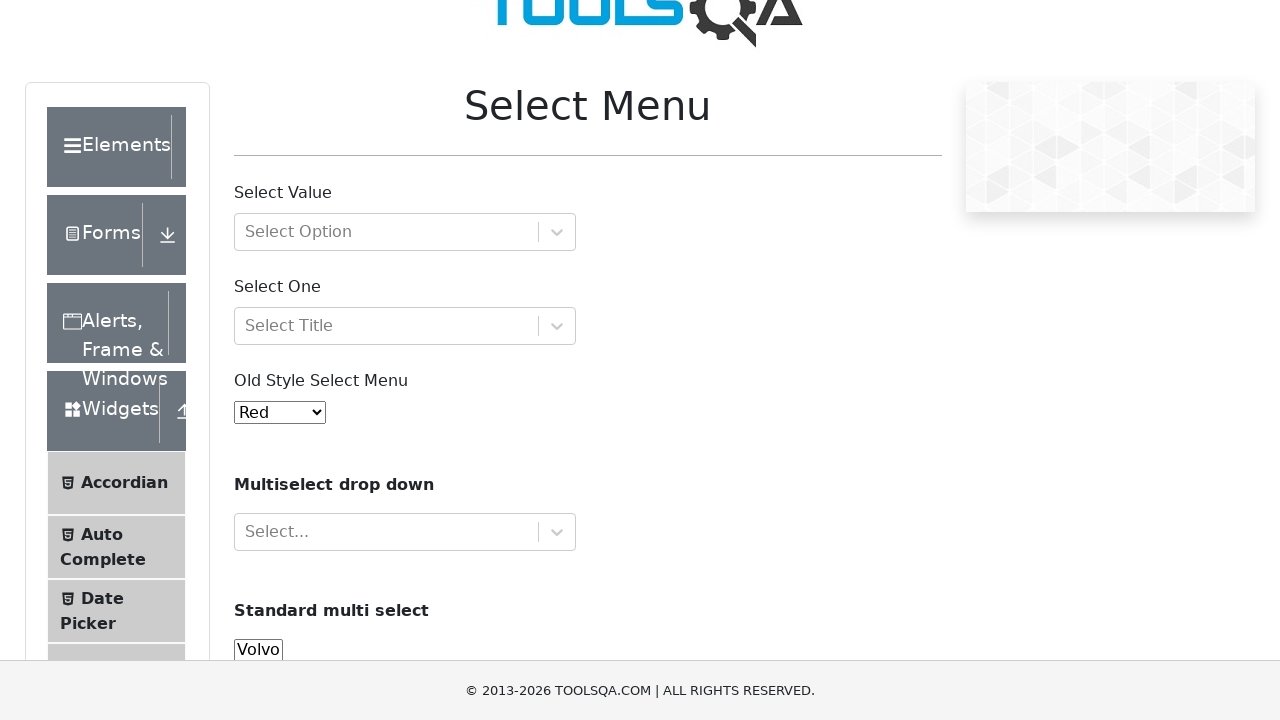

Selected 'Volvo' using value 'volvo' on #cars
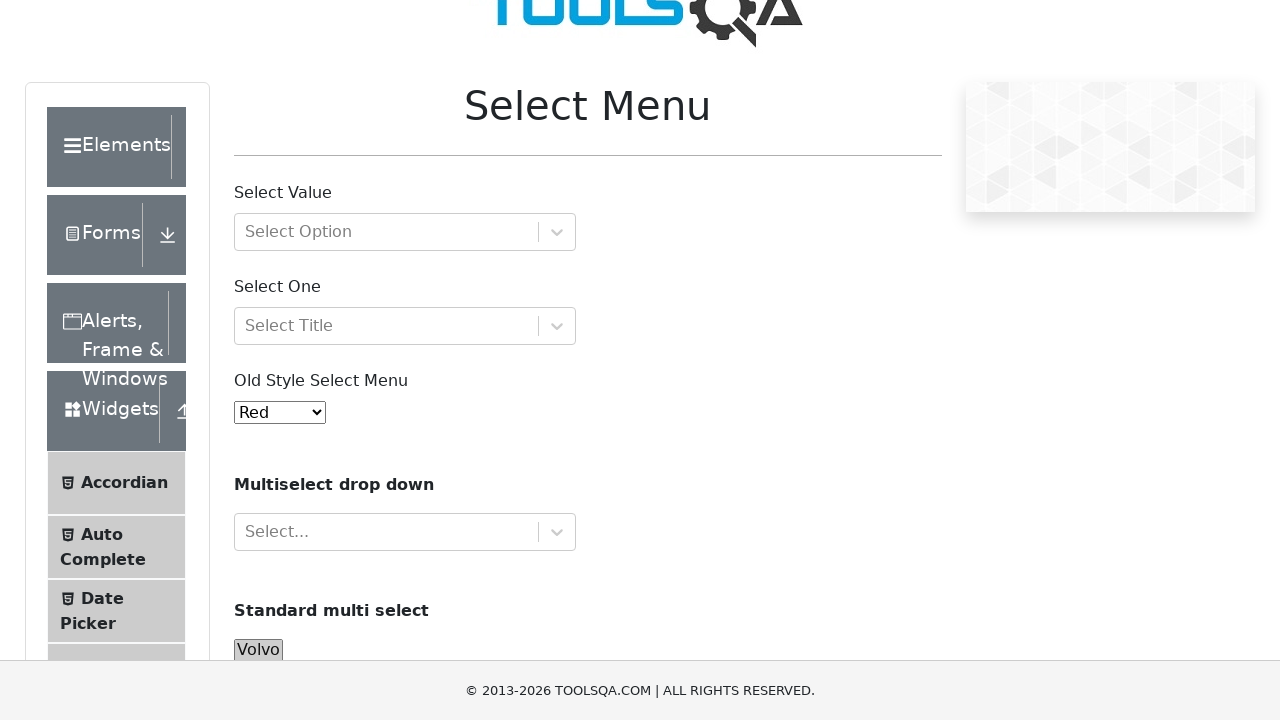

Waited 500ms for selection to register
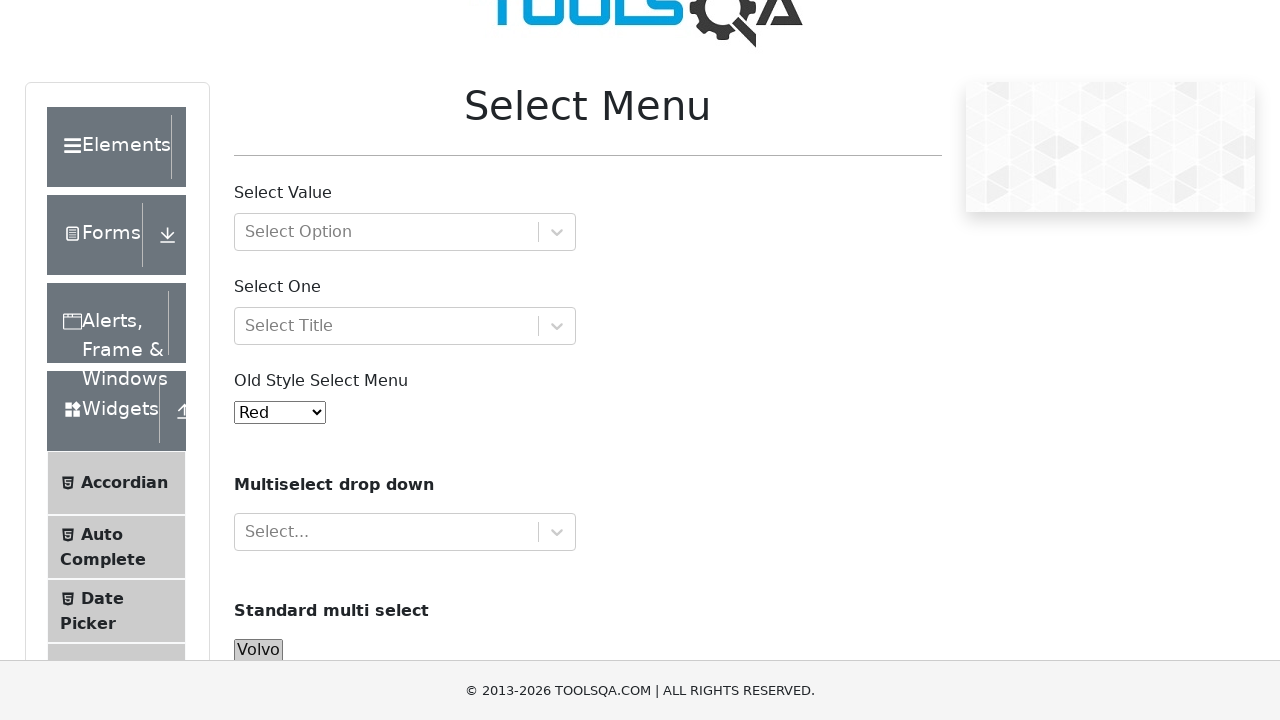

Selected both 'Volvo' and 'Audi' using multi-value selection on #cars
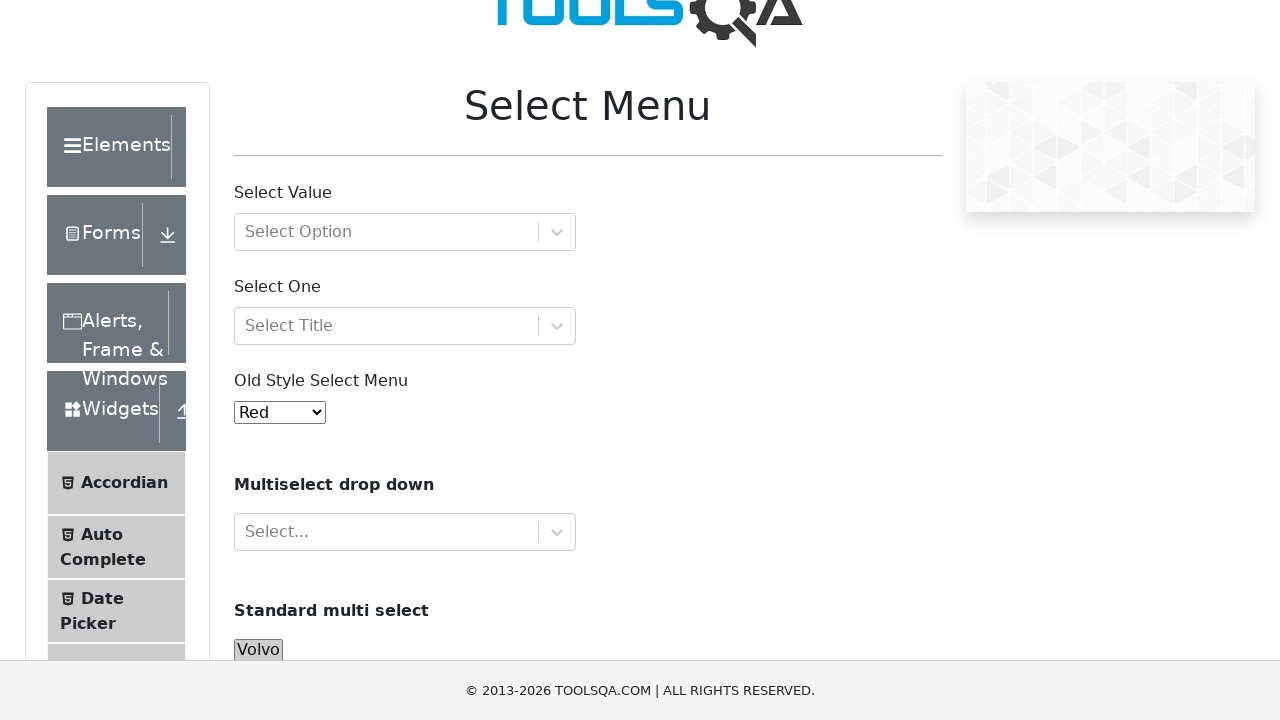

Deselected all options on #cars
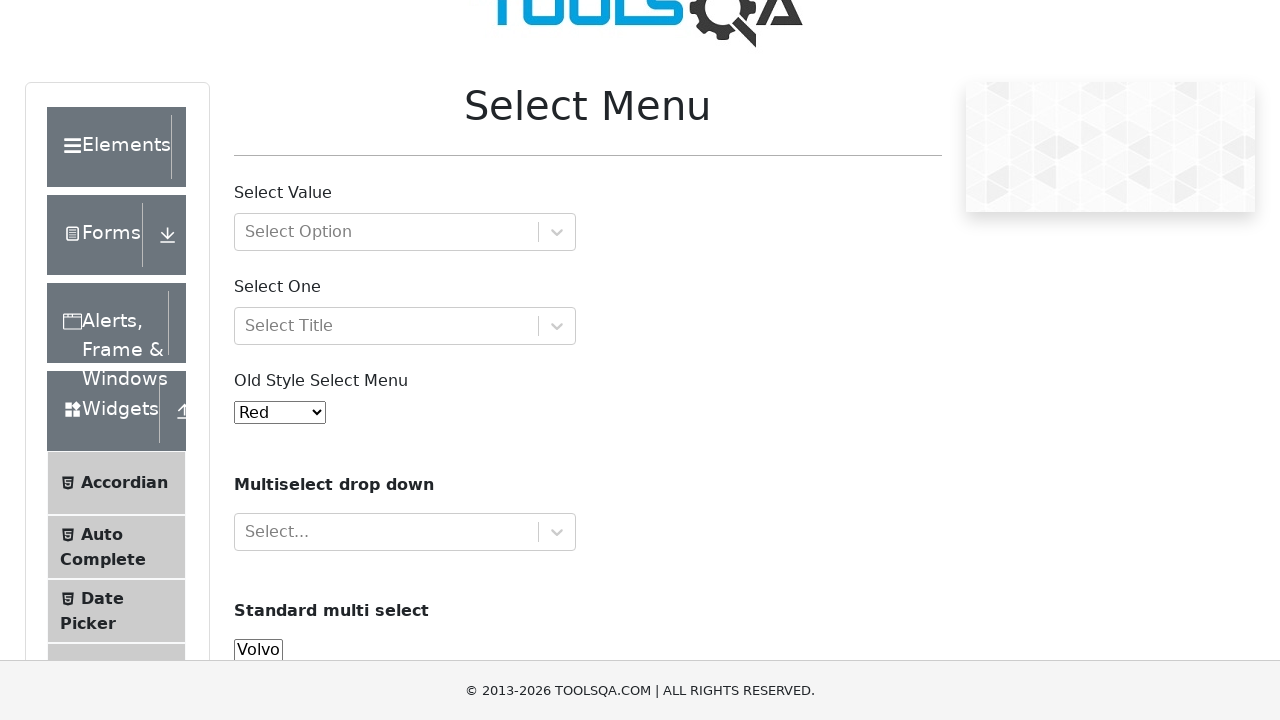

Waited 500ms for final deselection to register
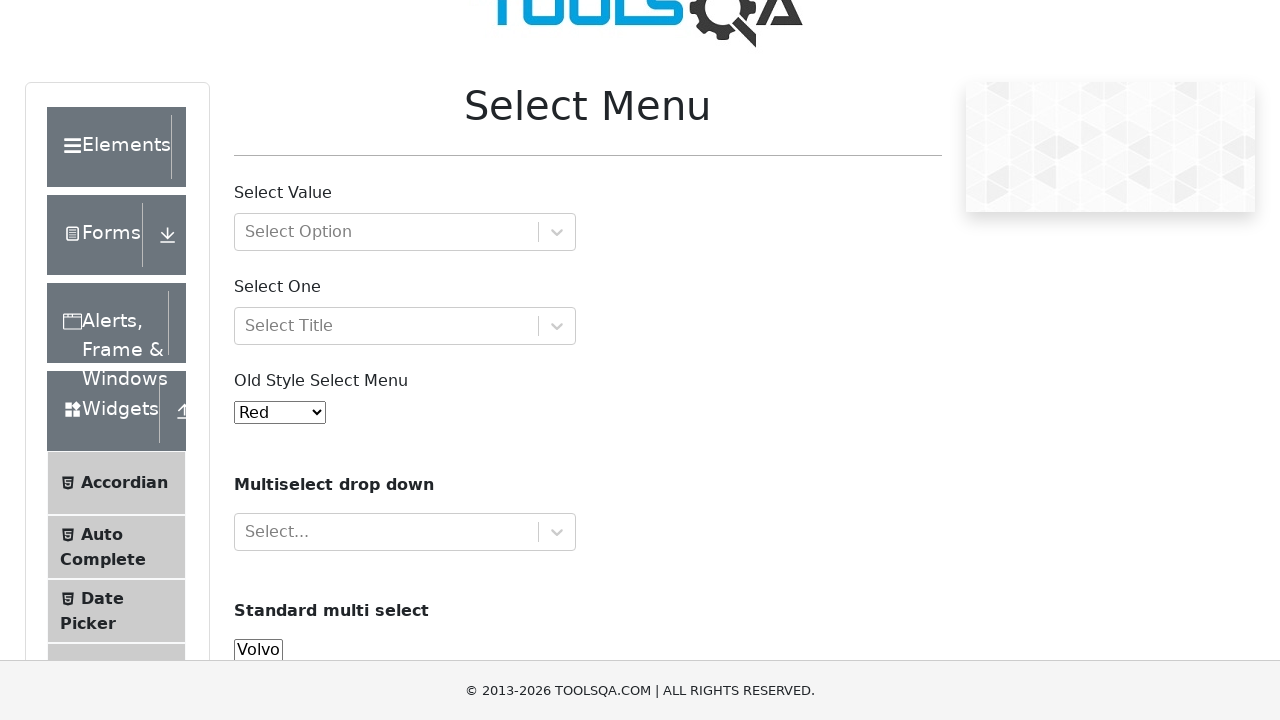

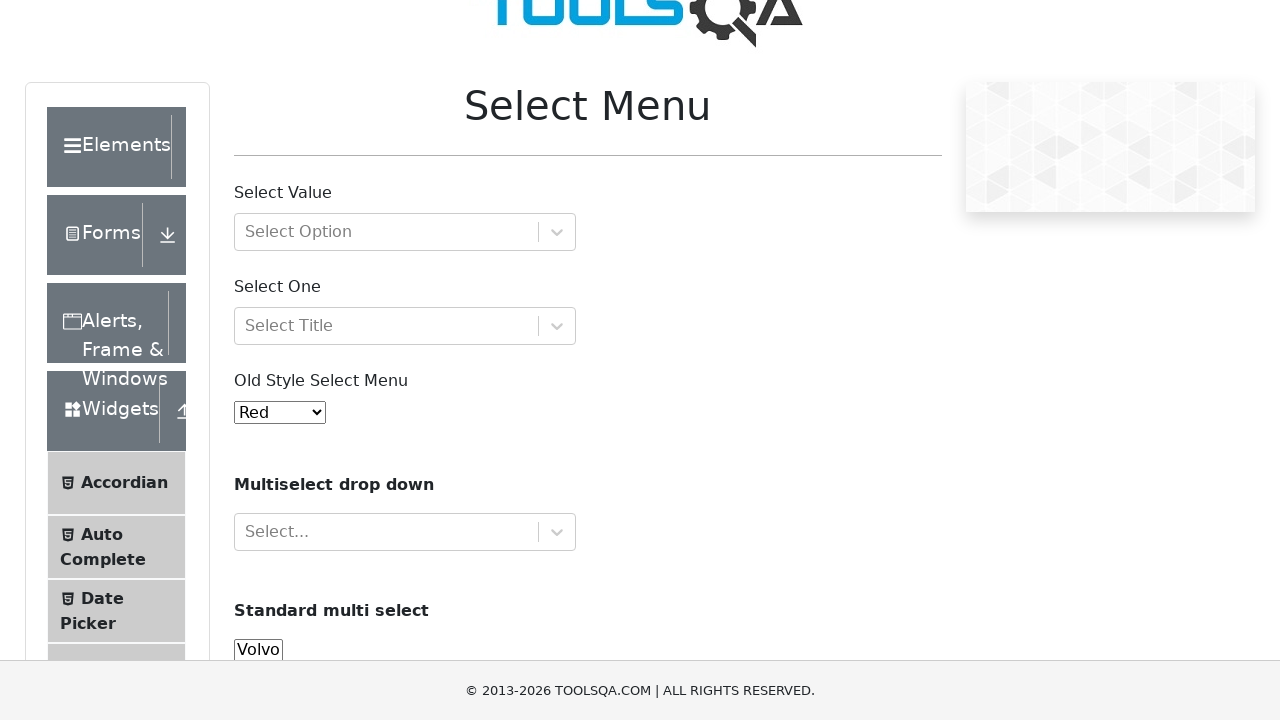